Tests job search filter functionality by opening filter modal, selecting multiple experience level options, and enabling the include unknown checkbox

Starting URL: https://www.welcometothejungle.com/en/jobs?refinementList%5Boffices.country_code%5D%5B%5D=FR&query=react%20js&page=1

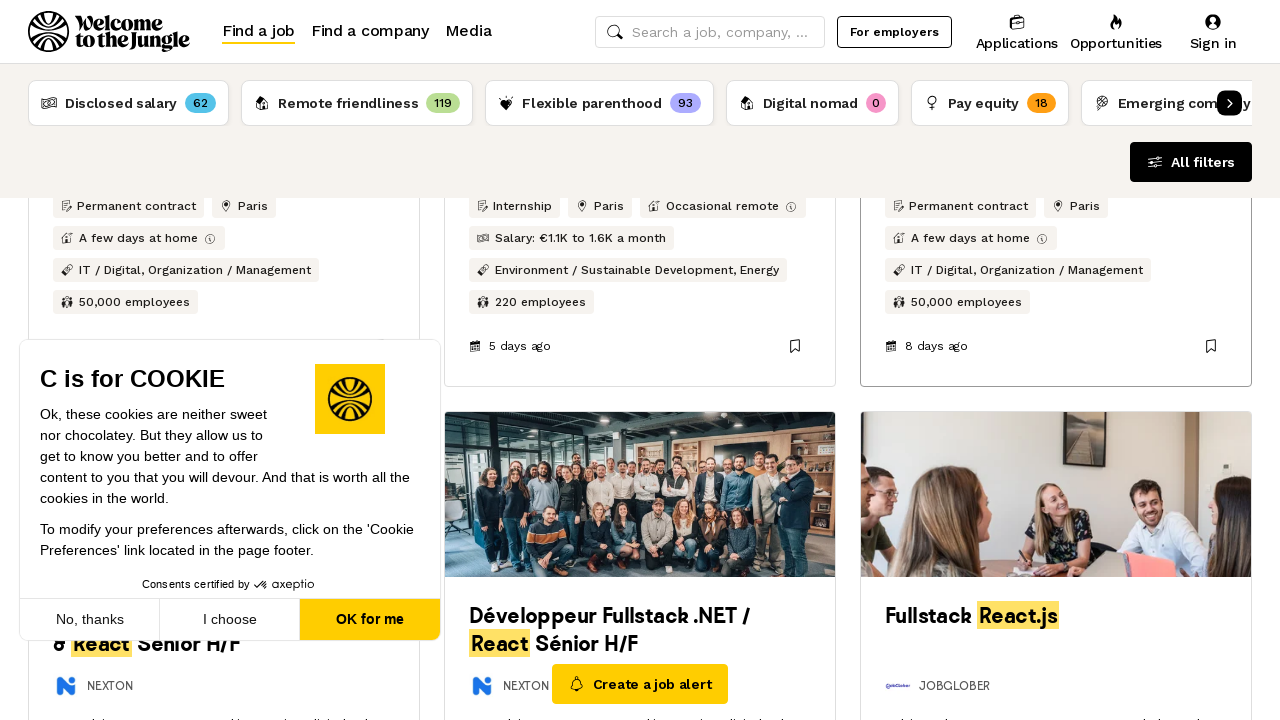

Clicked 'All filters' button to open filter modal at (1191, 162) on #jobs-search-filter-all
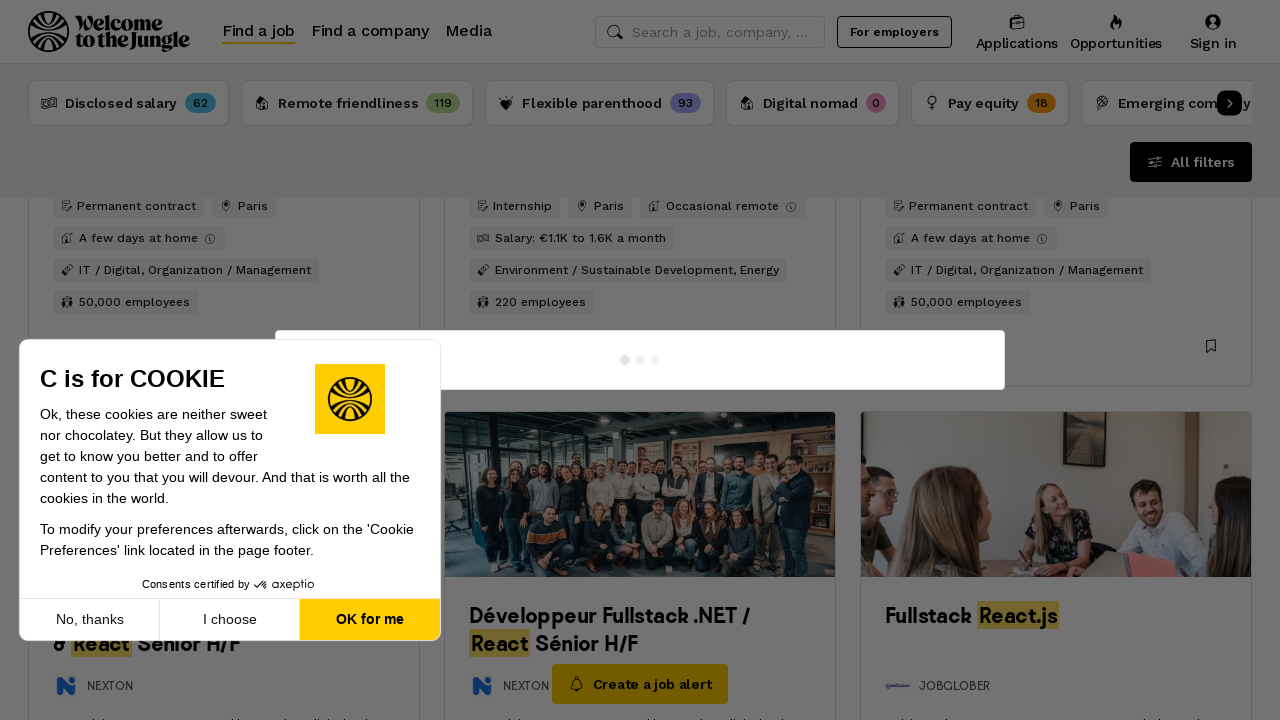

Filter modal appeared and is visible
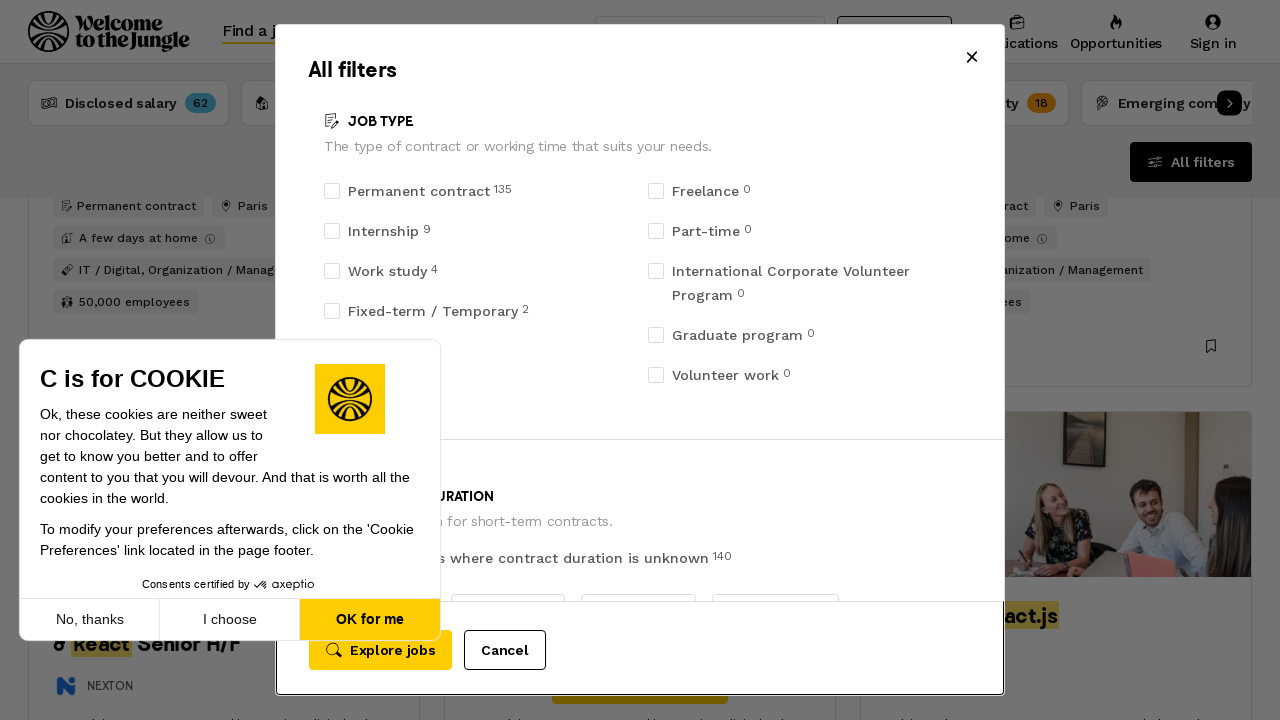

Experience level option #jobs-search-all-modal-experience-0-1 selector is available
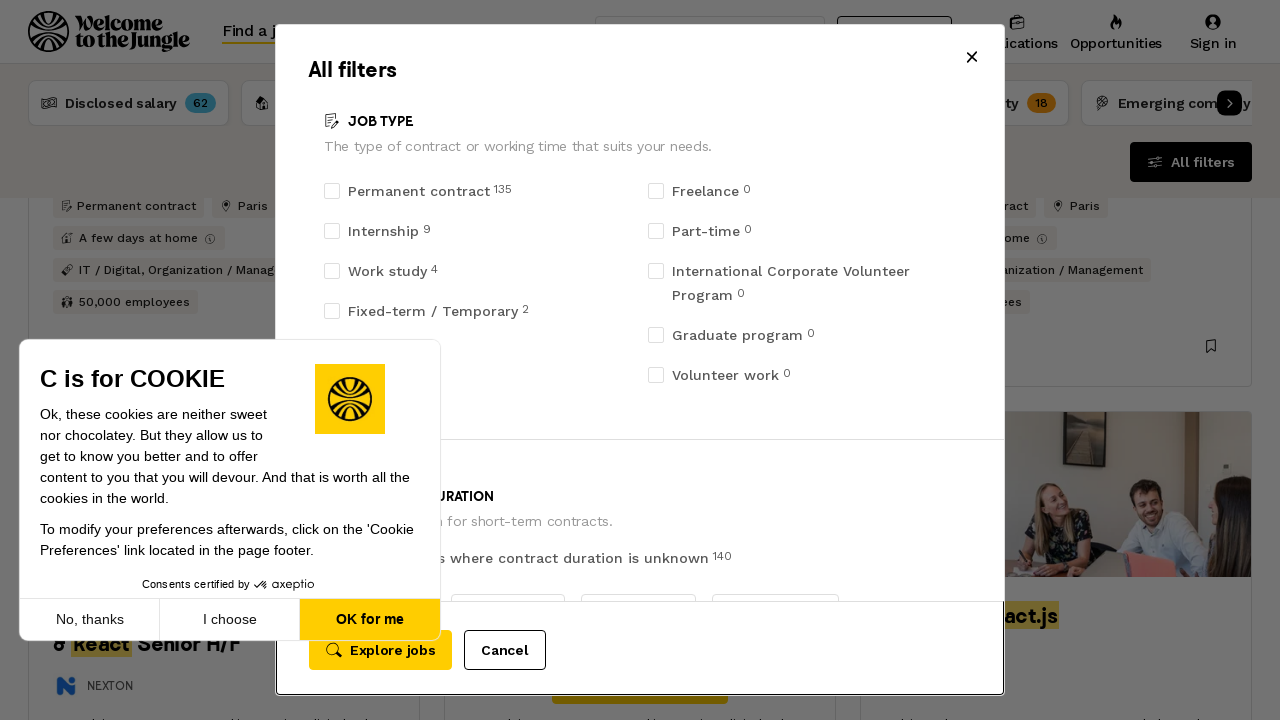

Selected experience level option #jobs-search-all-modal-experience-0-1 at (351, 360) on #jobs-search-all-modal-experience-0-1
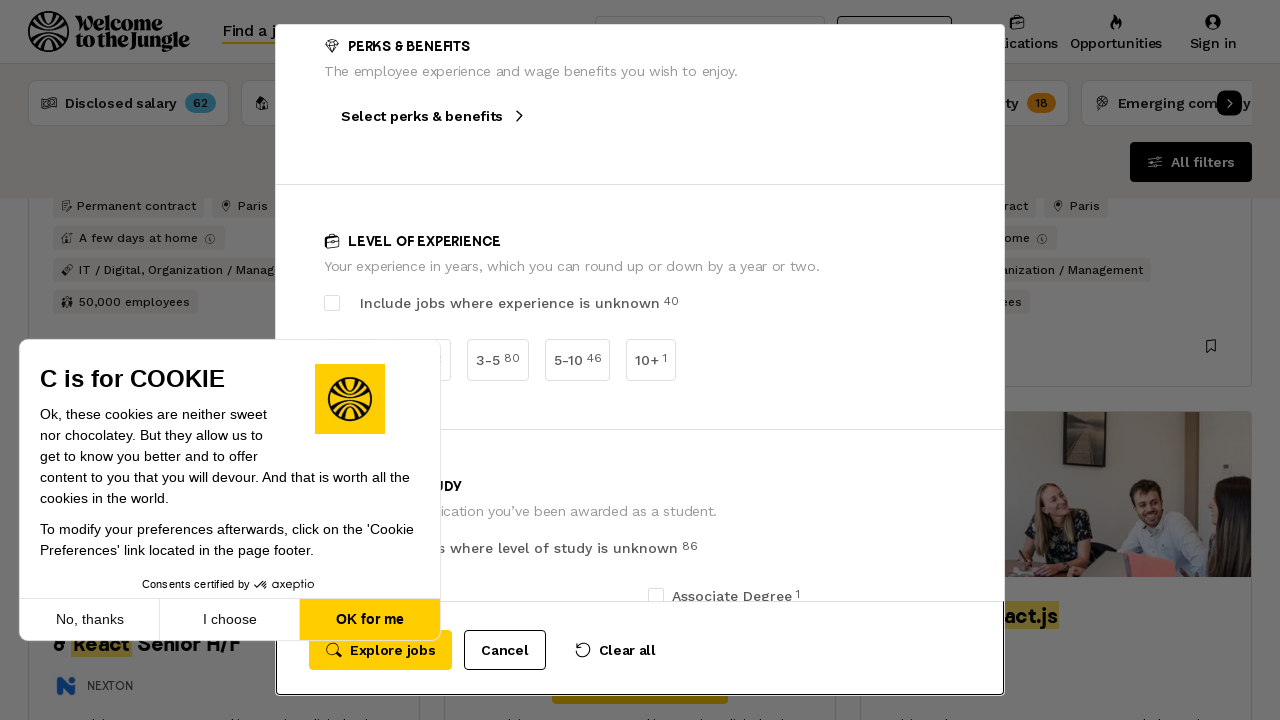

Experience level option #jobs-search-all-modal-experience-1-3 selector is available
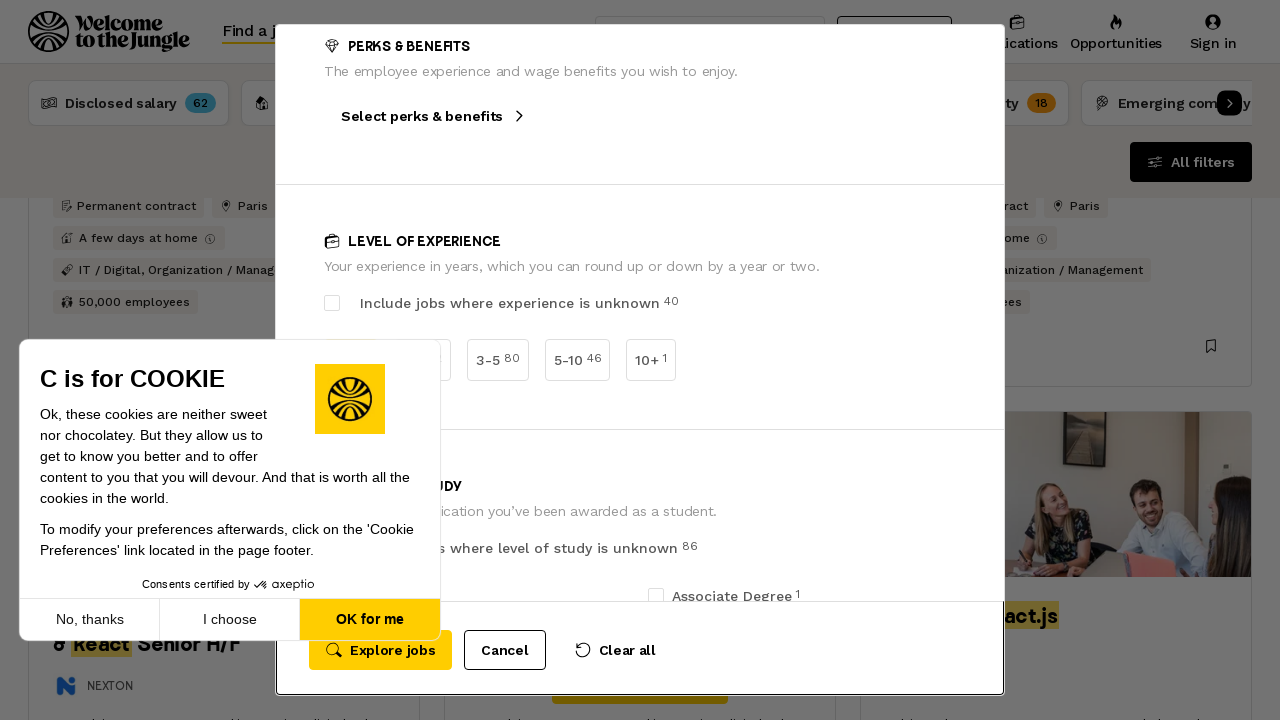

Selected experience level option #jobs-search-all-modal-experience-1-3 at (422, 360) on #jobs-search-all-modal-experience-1-3
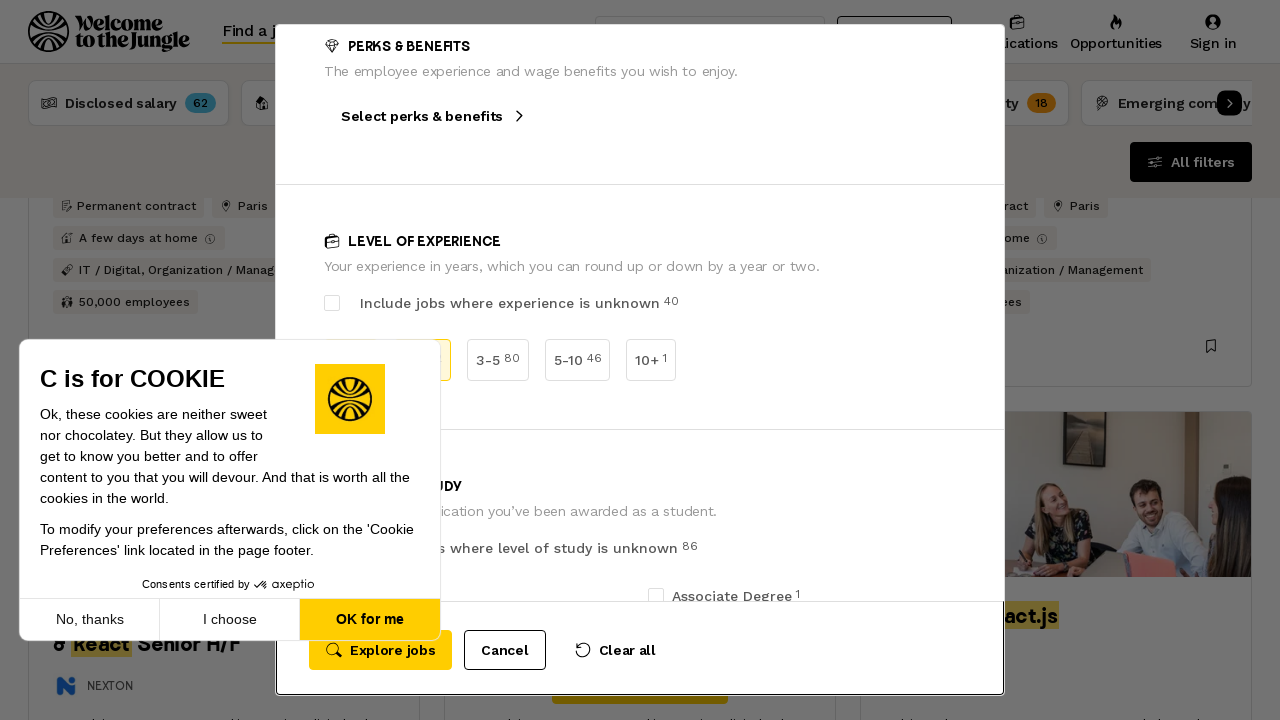

Experience level option #jobs-search-all-modal-experience-3-5 selector is available
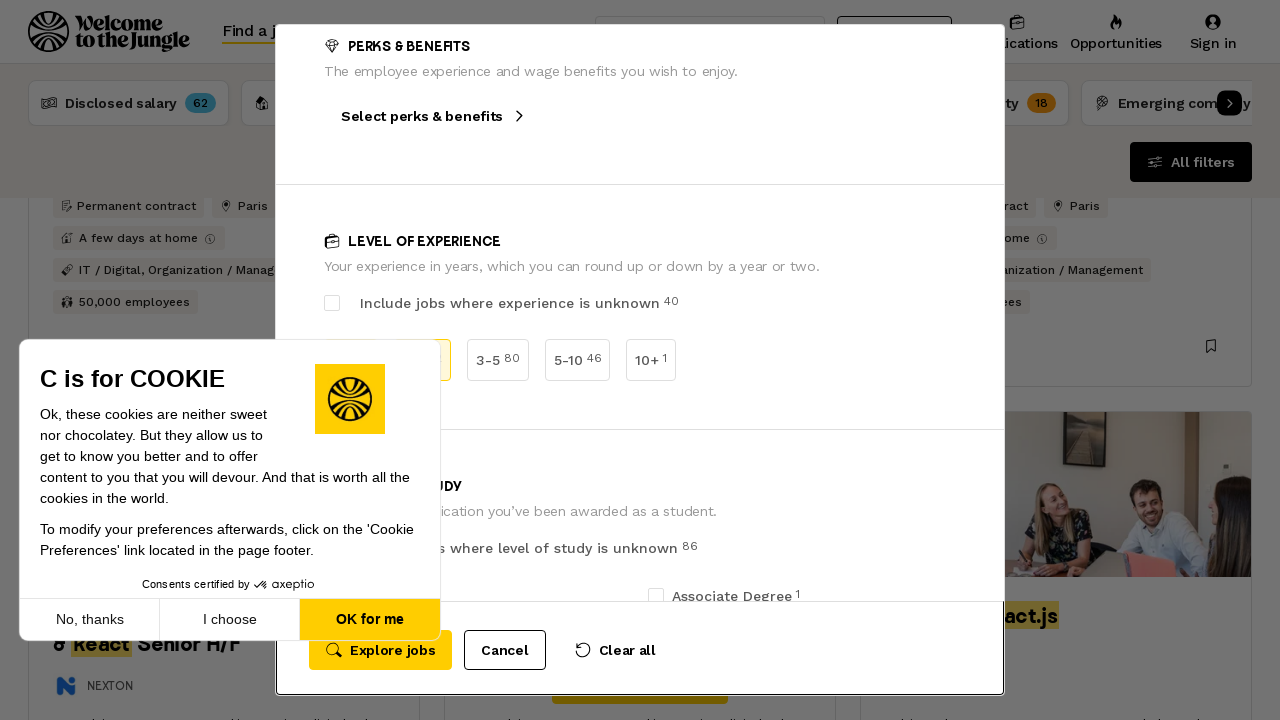

Selected experience level option #jobs-search-all-modal-experience-3-5 at (498, 360) on #jobs-search-all-modal-experience-3-5
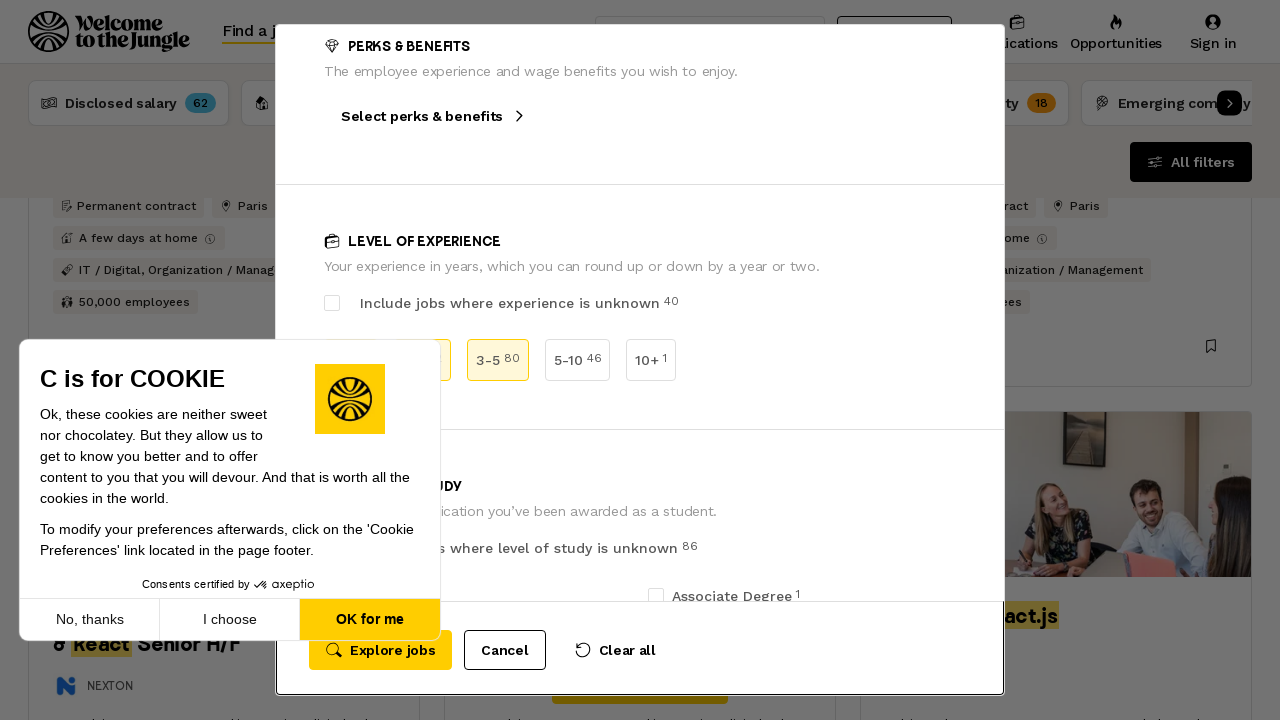

Experience level option #jobs-search-all-modal-experience-5-10 selector is available
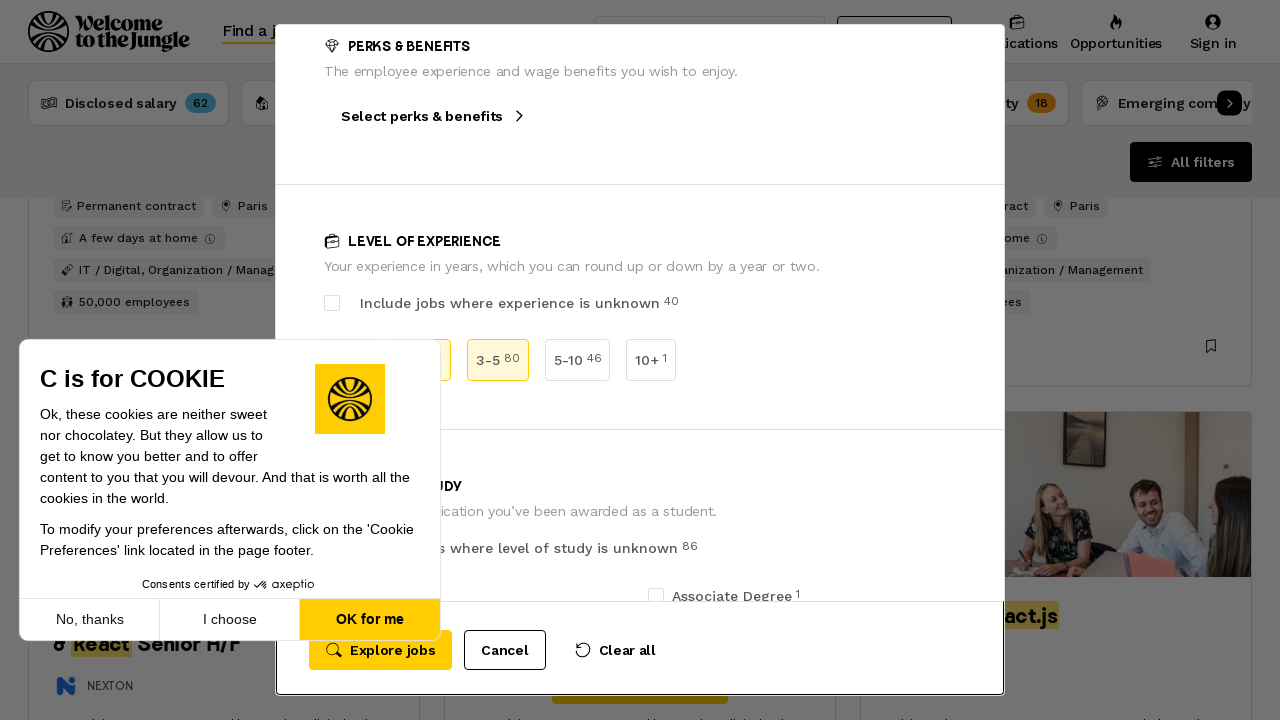

Selected experience level option #jobs-search-all-modal-experience-5-10 at (578, 360) on #jobs-search-all-modal-experience-5-10
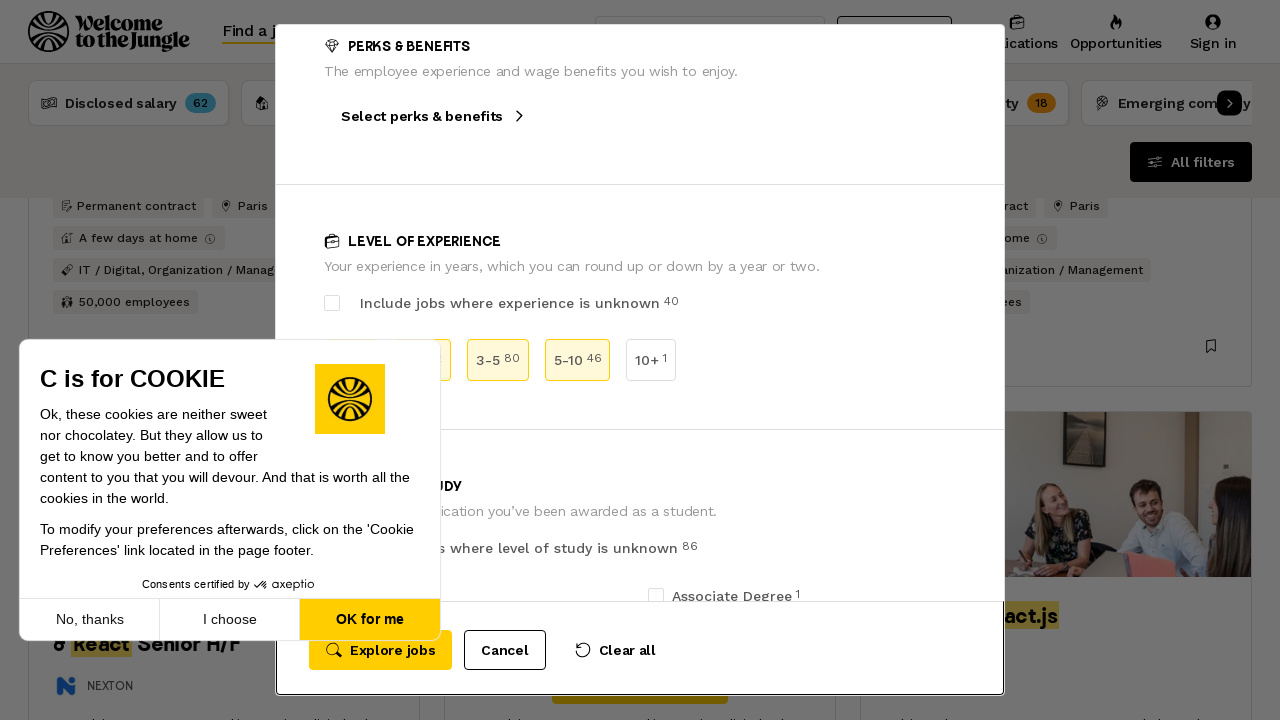

Include unknown checkbox is visible
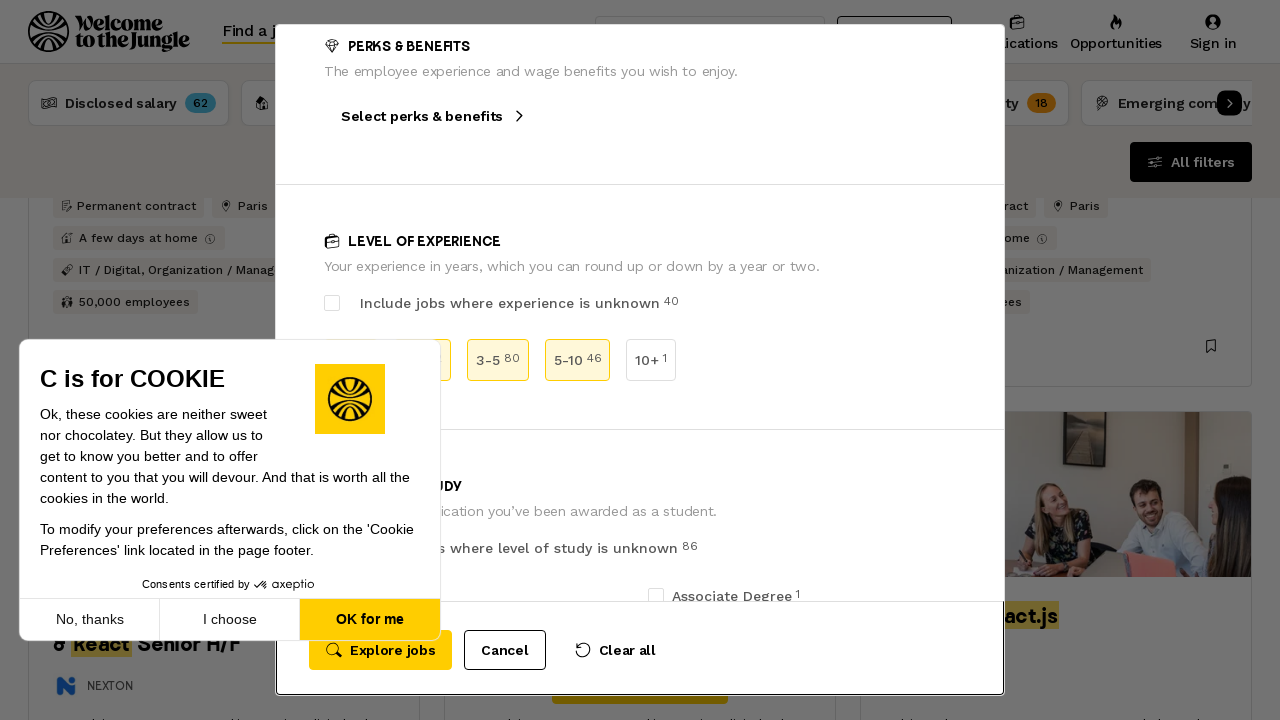

Enabled 'include unknown' checkbox in experience level filter at (332, 303) on internal:testid=[data-testid="jobs-search-all-modal-experience"s] >> internal:te
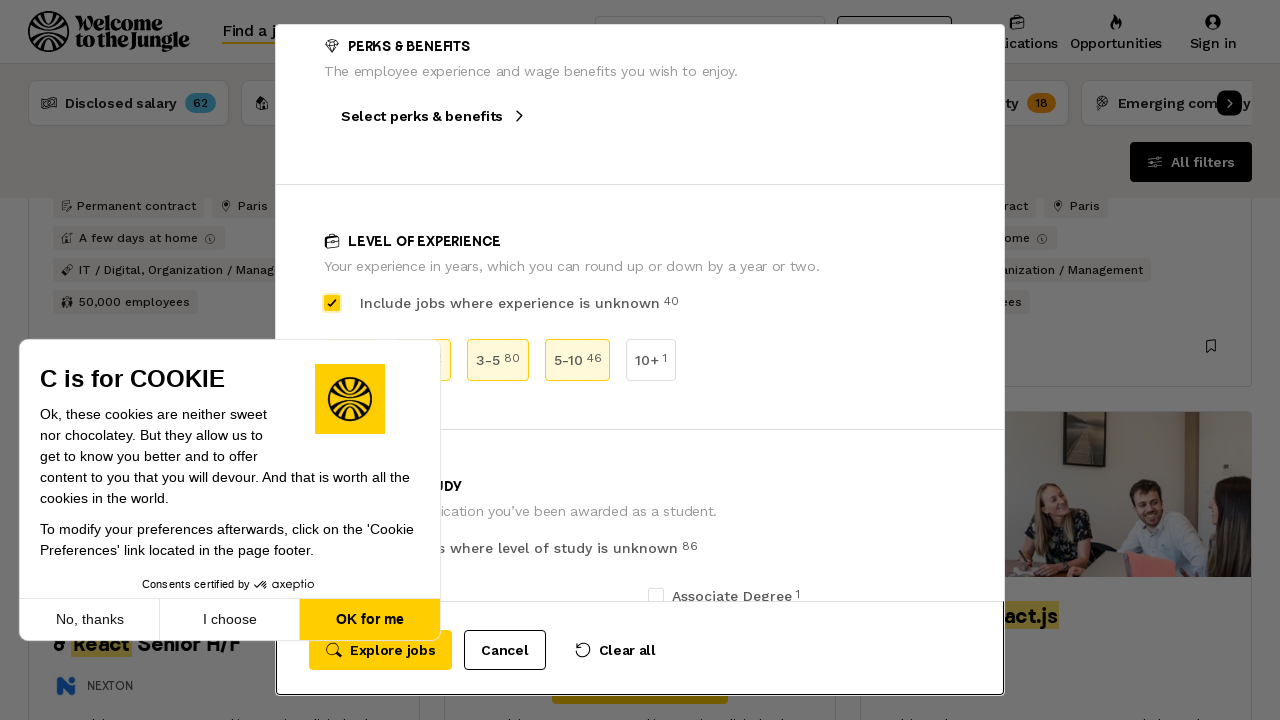

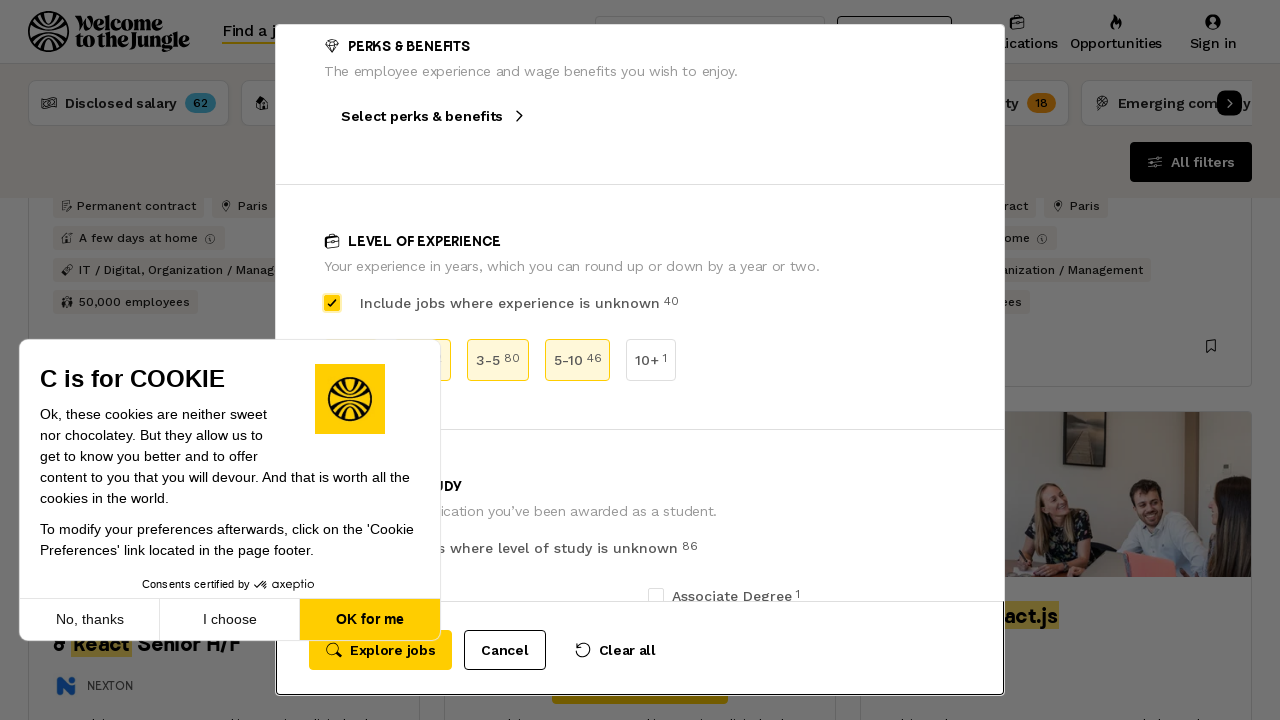